Creates a single new task in the TodoMVC app by filling the input field and pressing Enter, then verifies the task appears in the list.

Starting URL: https://demo.playwright.dev/todomvc/

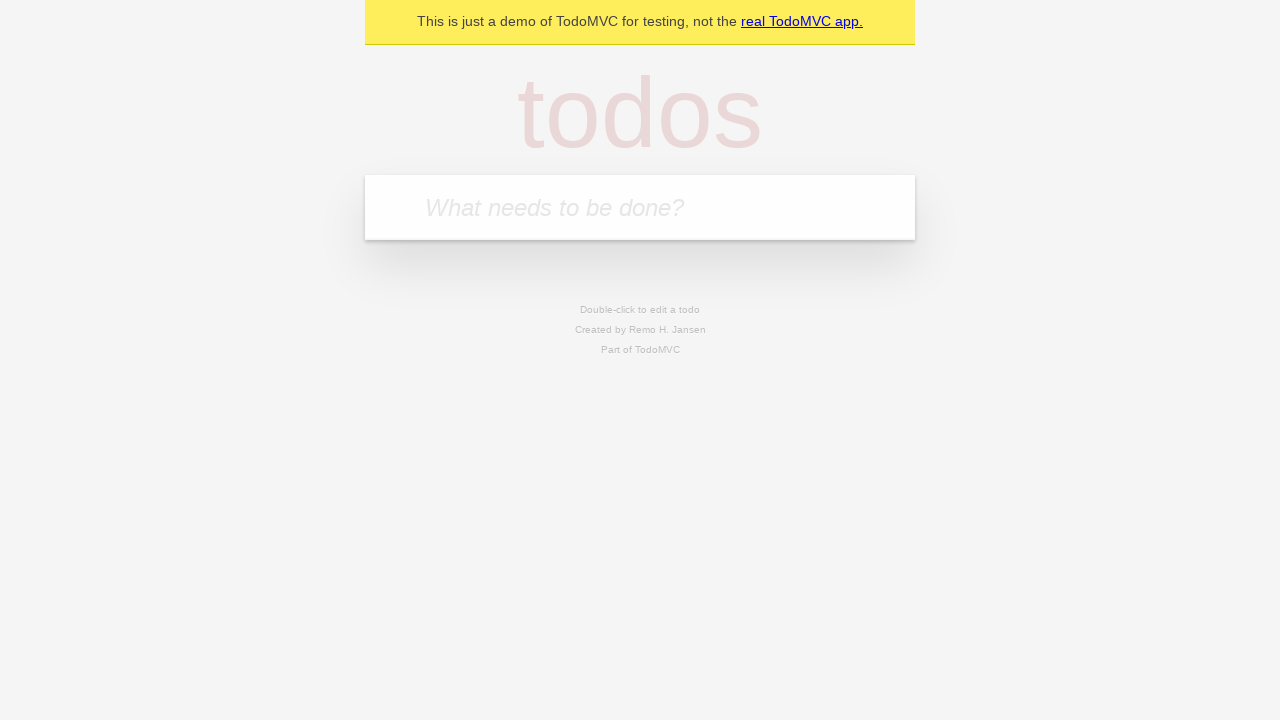

Filled new todo input field with 'Mi Primer Tarea' on .new-todo
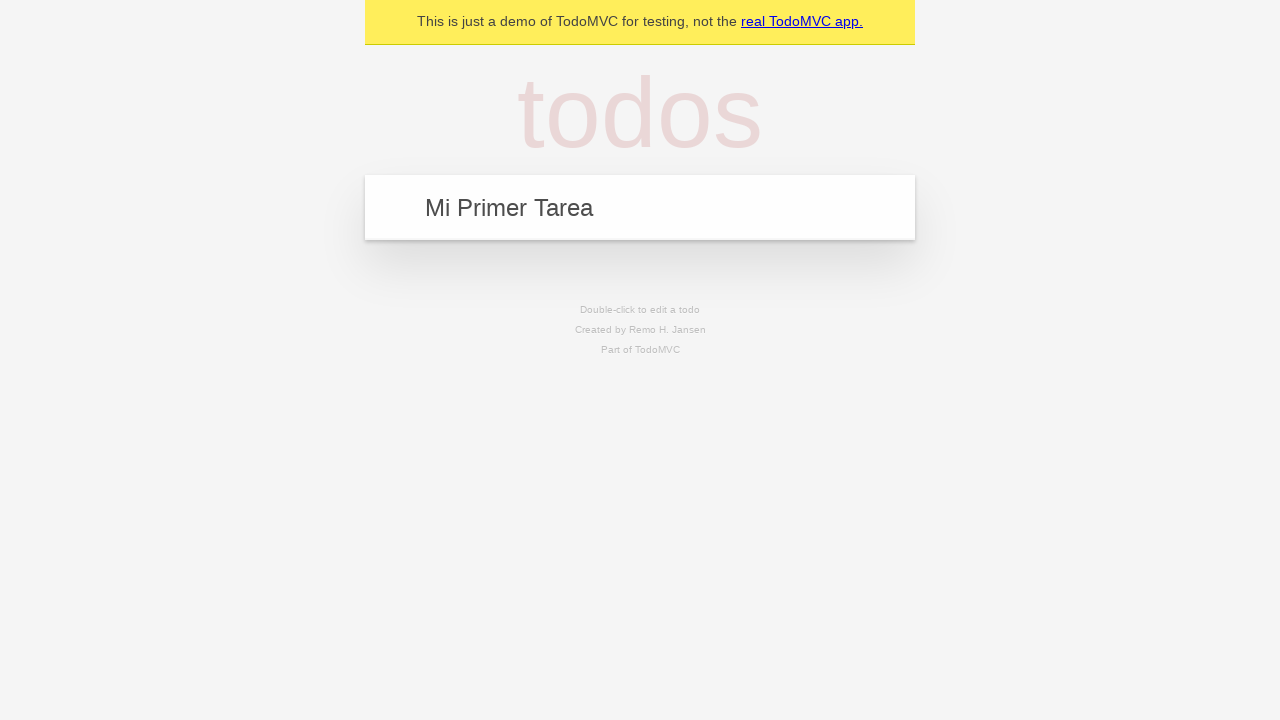

Pressed Enter to add the task on .new-todo
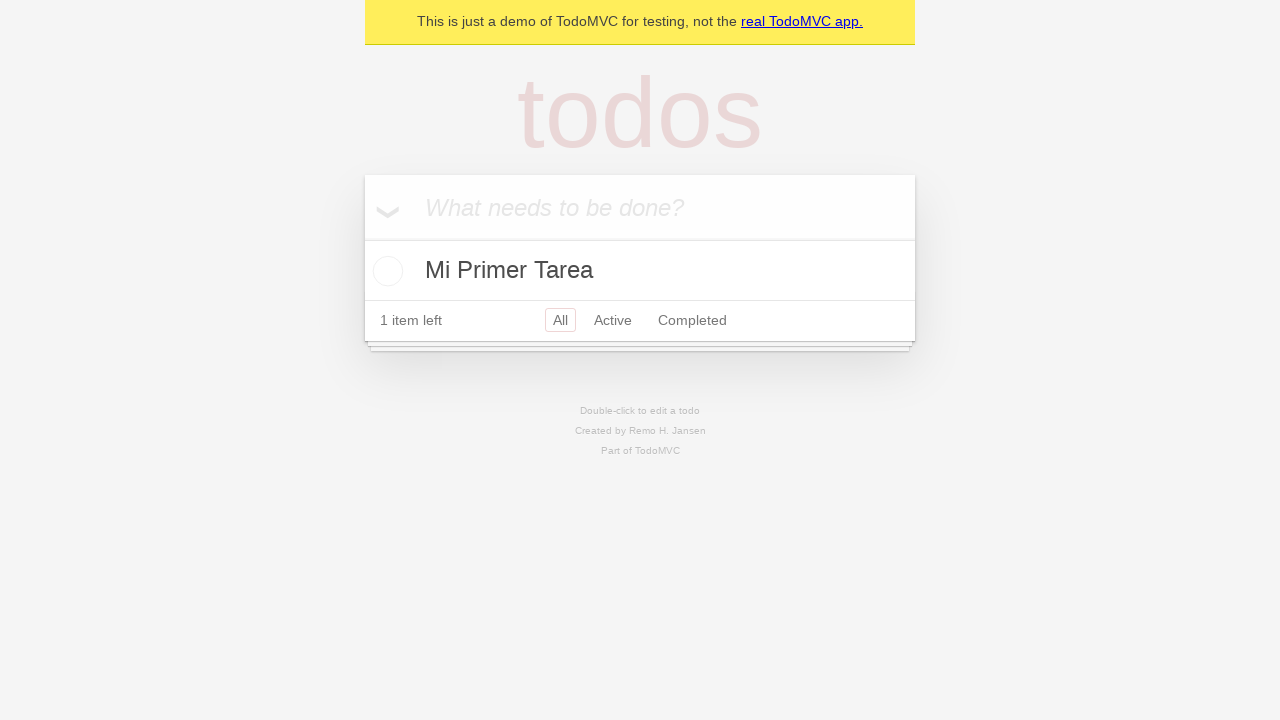

Task appeared in the todo list
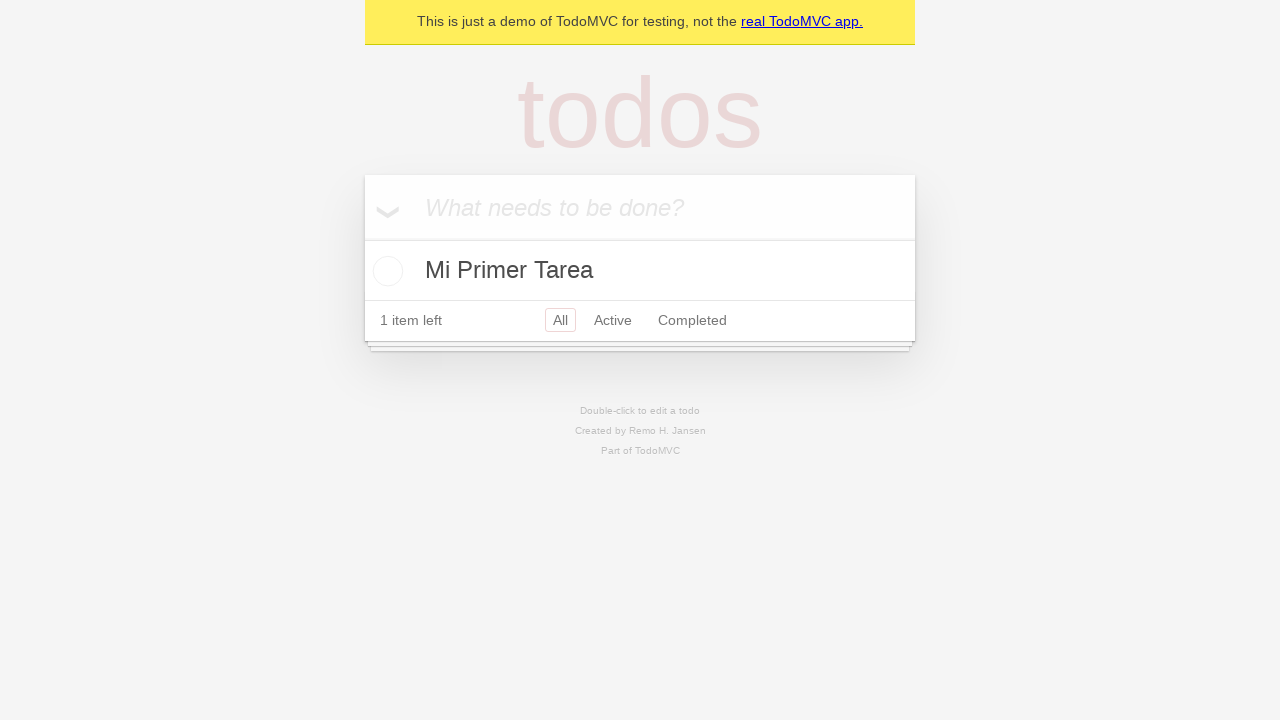

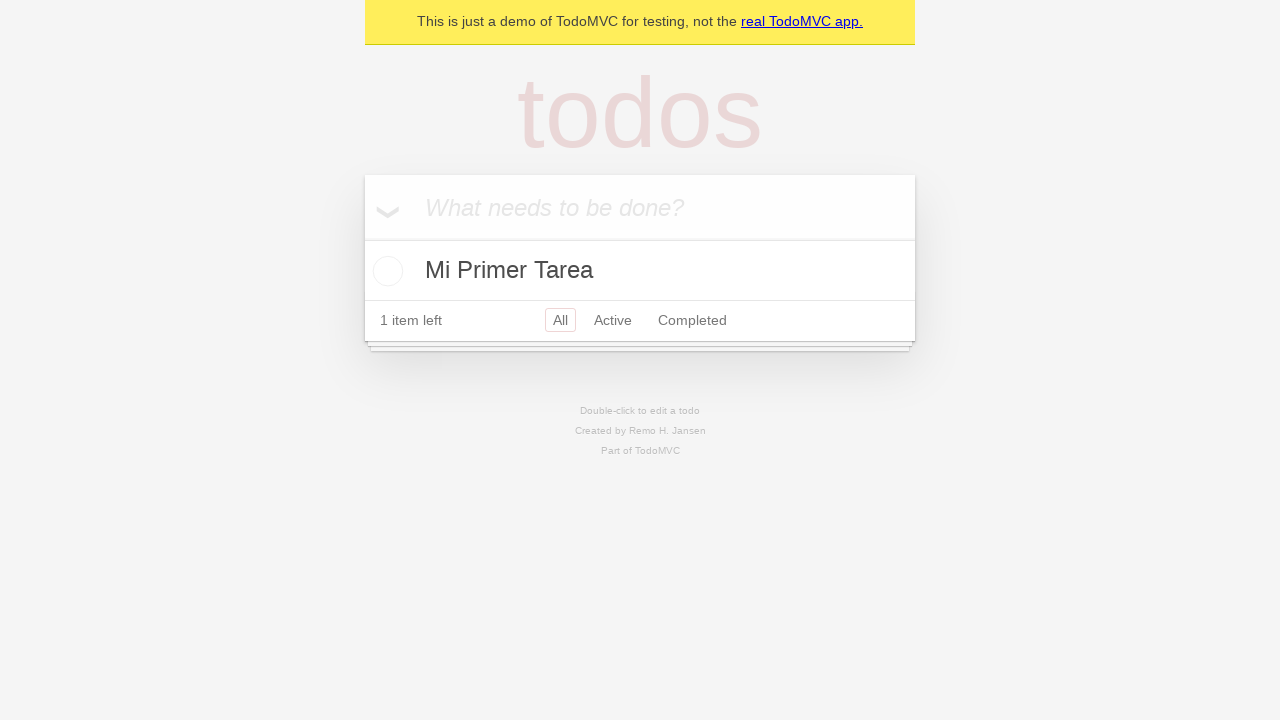